Tests state dropdown functionality by selecting Illinois, then Virginia, then California, and verifying California is the final selected option.

Starting URL: https://practice.cydeo.com/dropdown

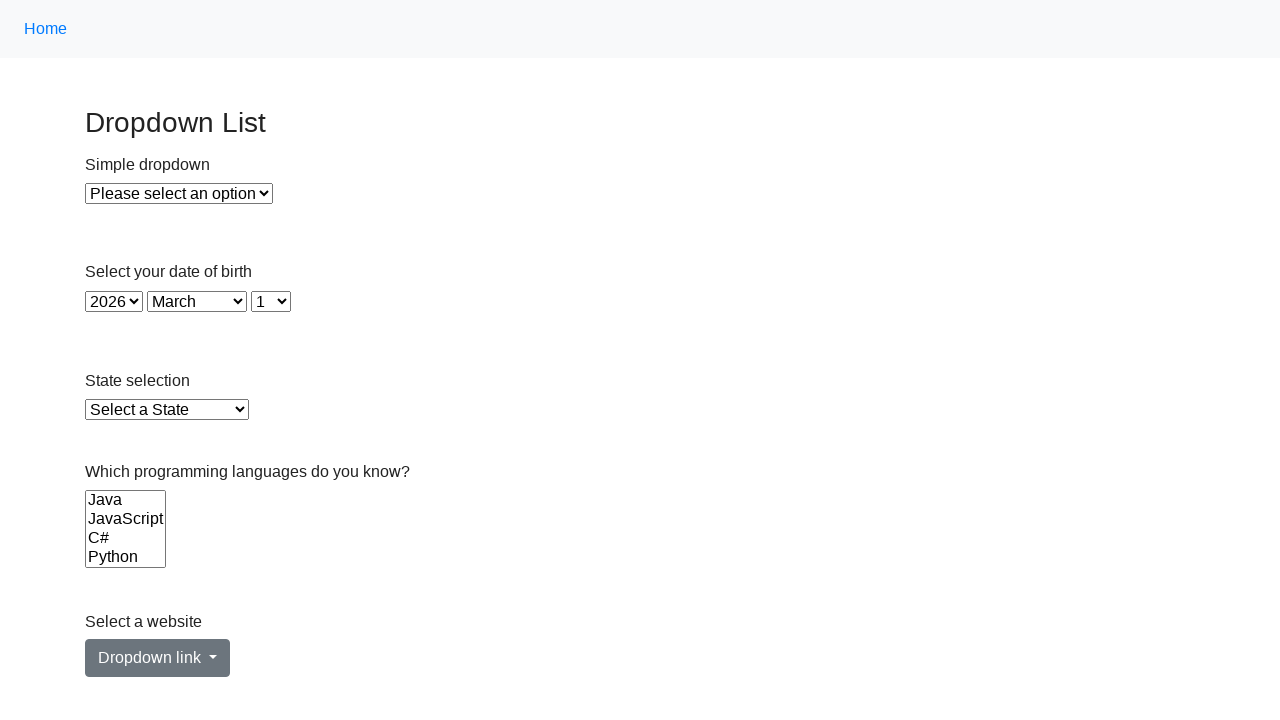

Selected Illinois from state dropdown by visible text on select#state
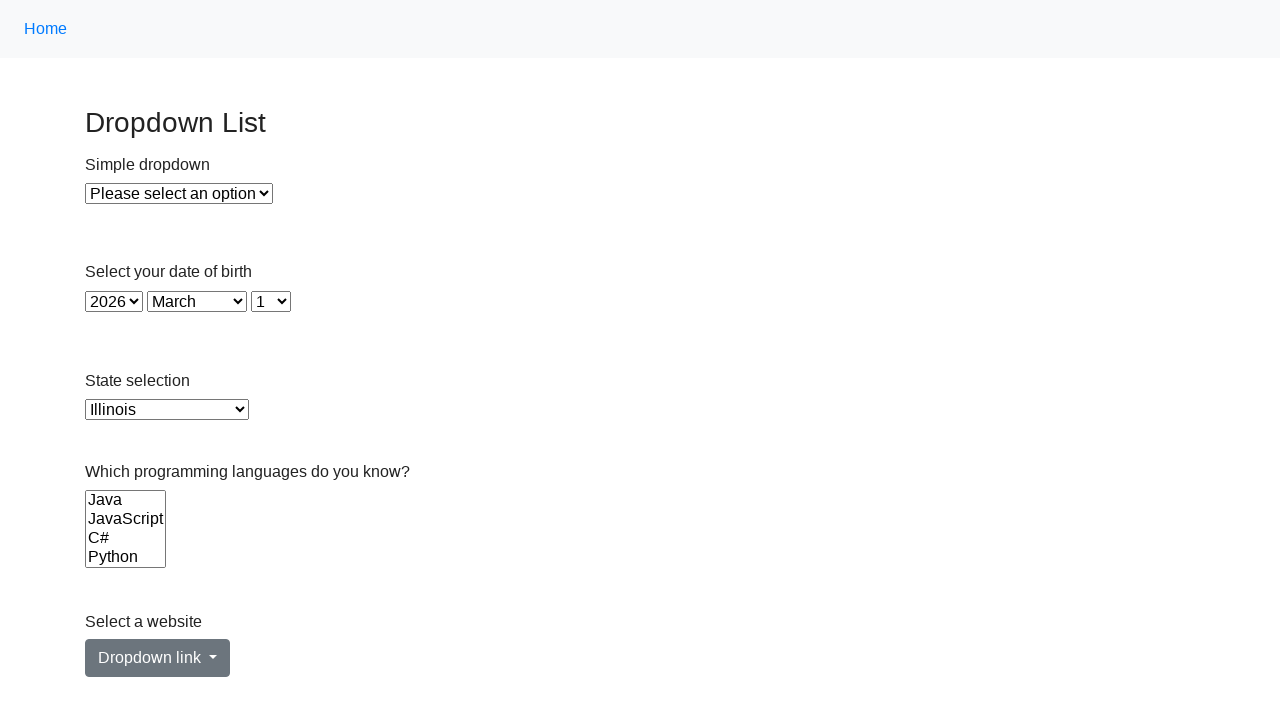

Selected Virginia from state dropdown by value on select#state
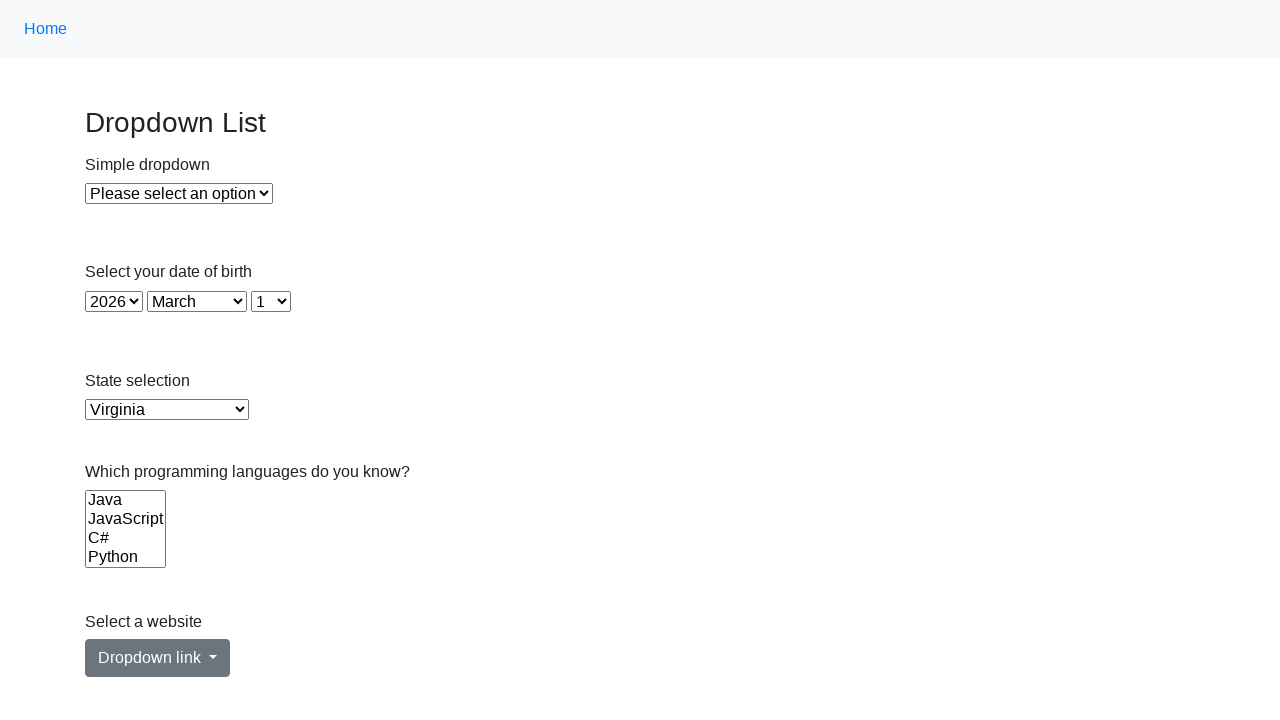

Selected California from state dropdown by index on select#state
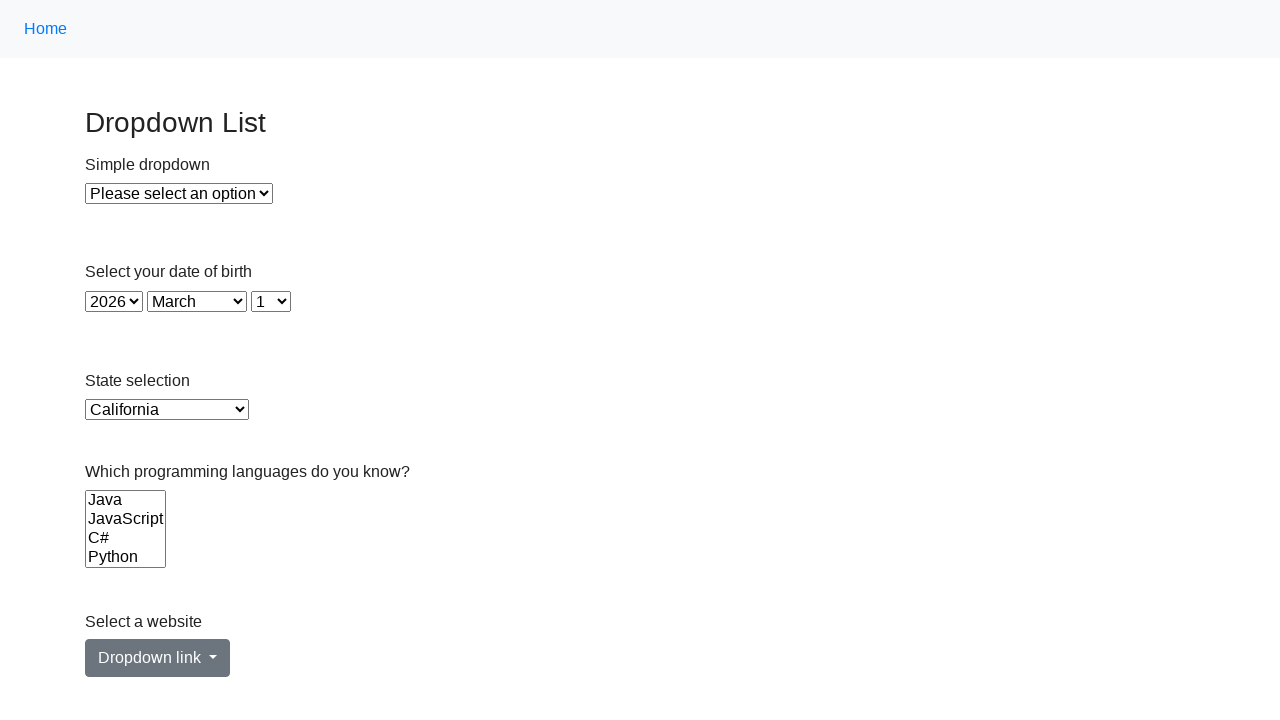

Located the checked option in state dropdown
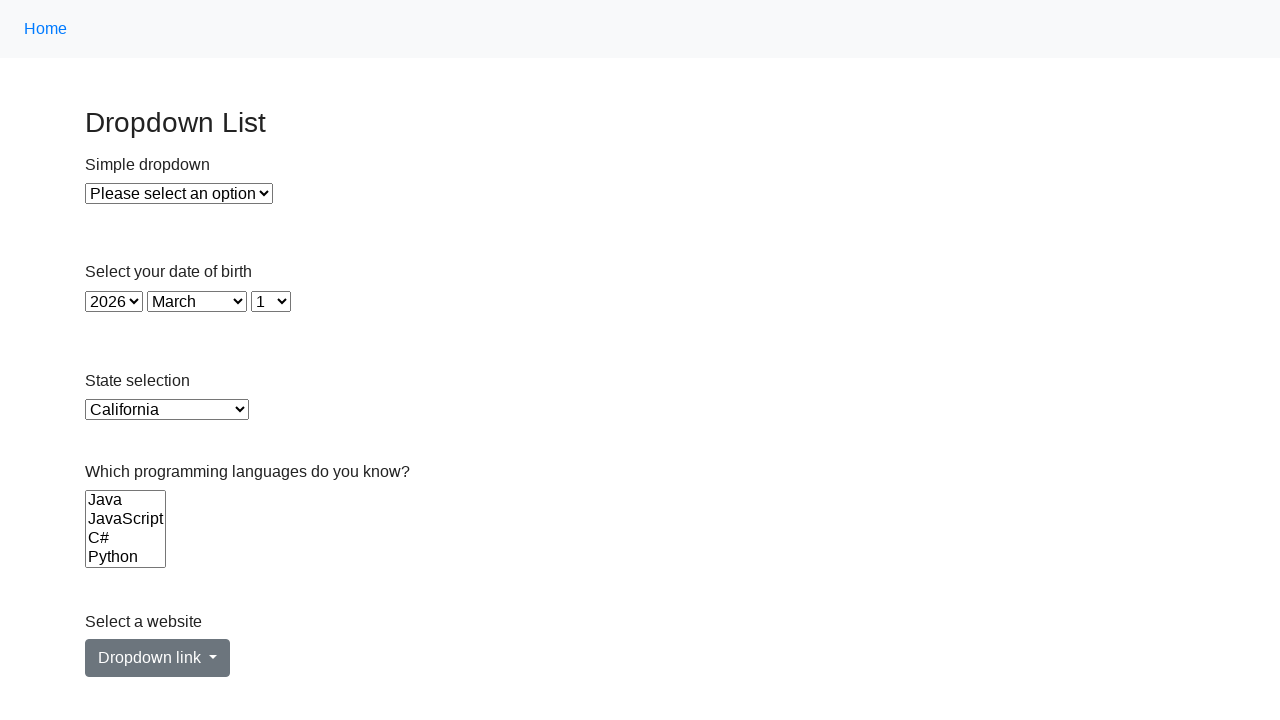

Verified that California is the final selected option
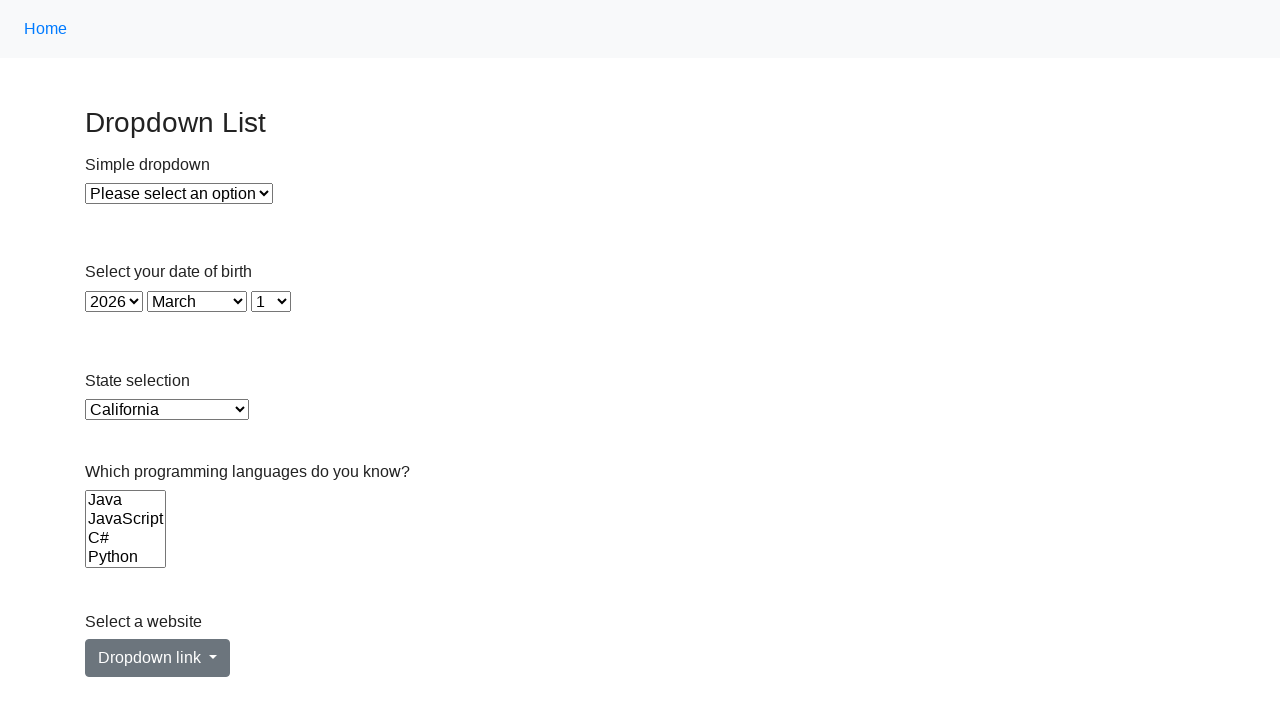

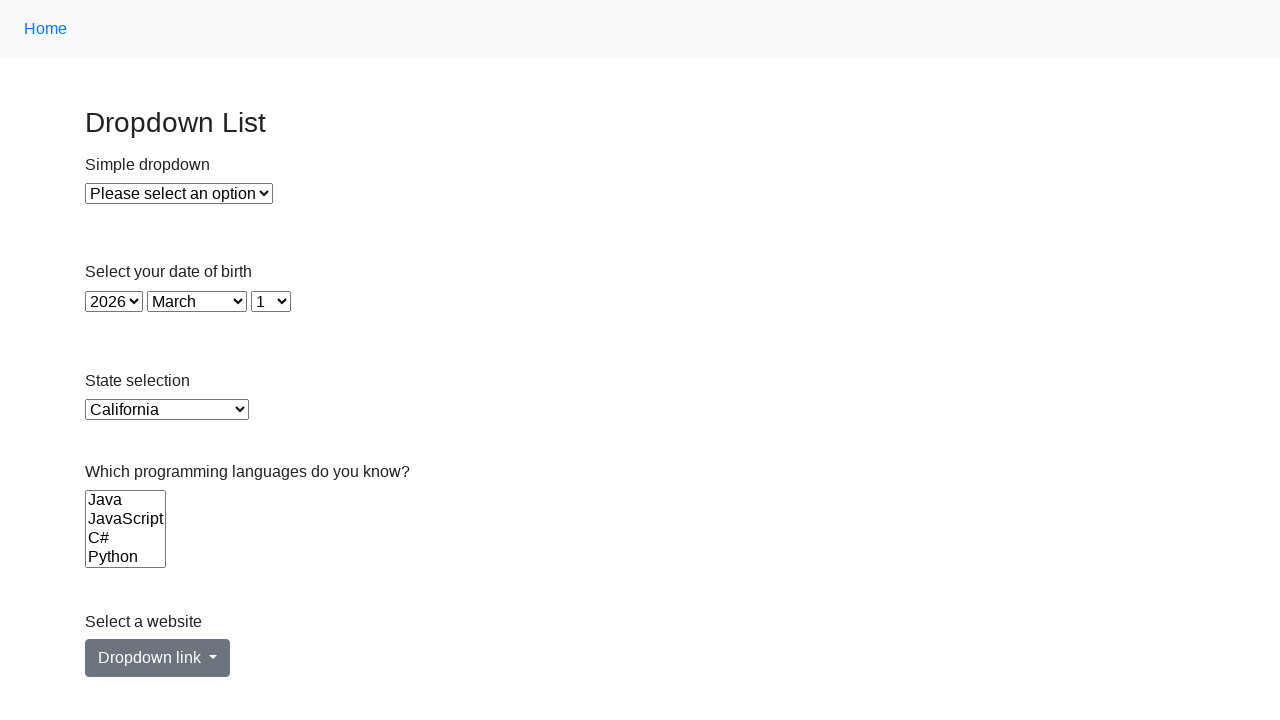